Tests domain availability search on registro.br by entering a domain name and checking the results

Starting URL: https://registro.br/

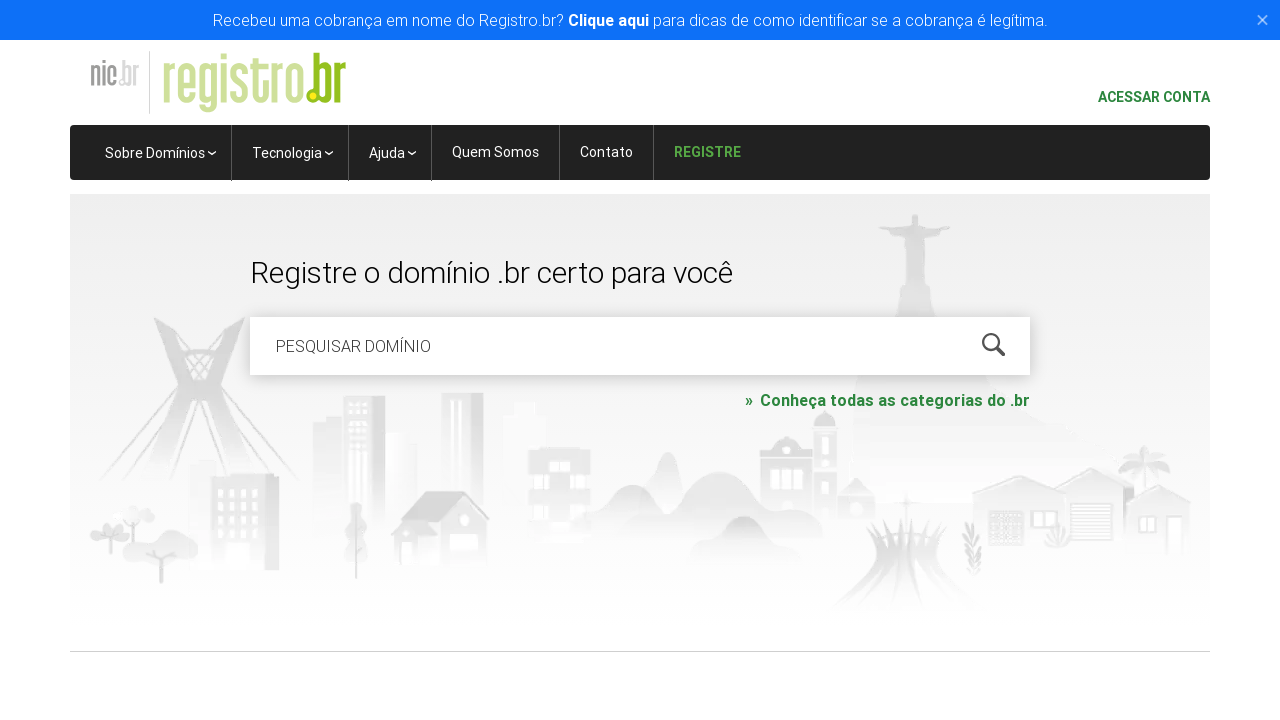

Cleared the domain search field on #is-avail-field
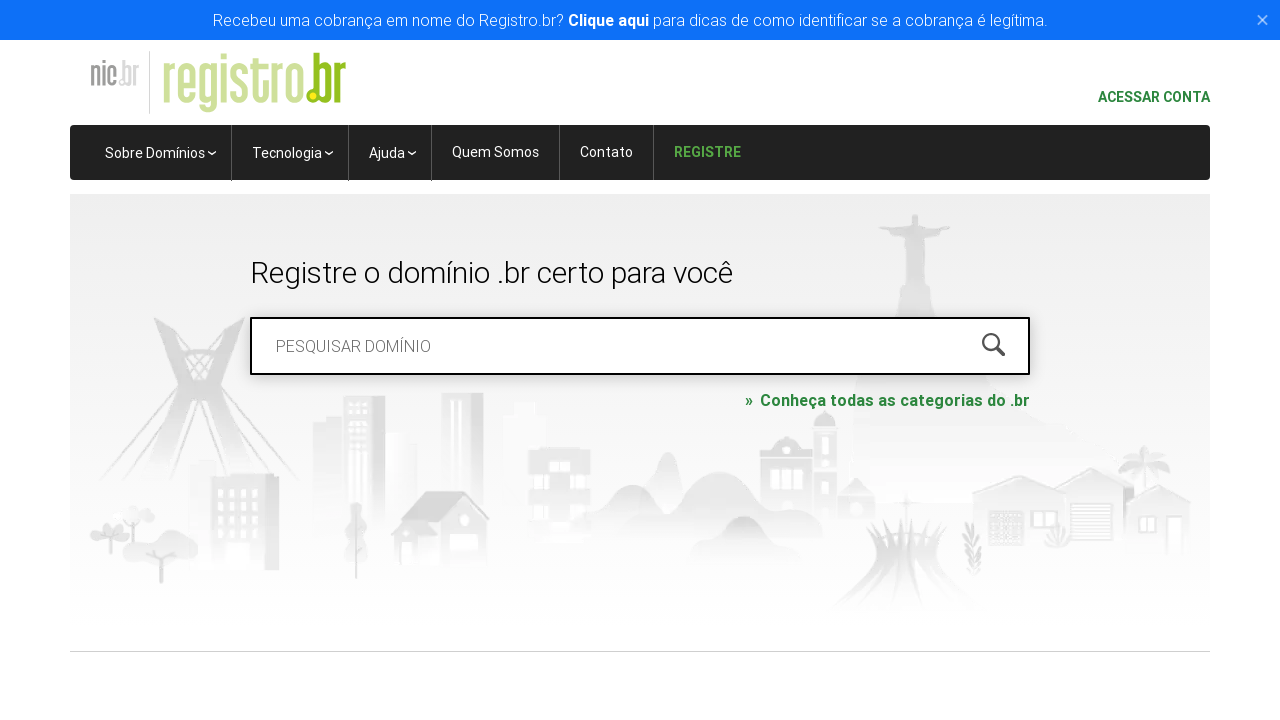

Filled domain search field with 'meudominio2024.com.br' on #is-avail-field
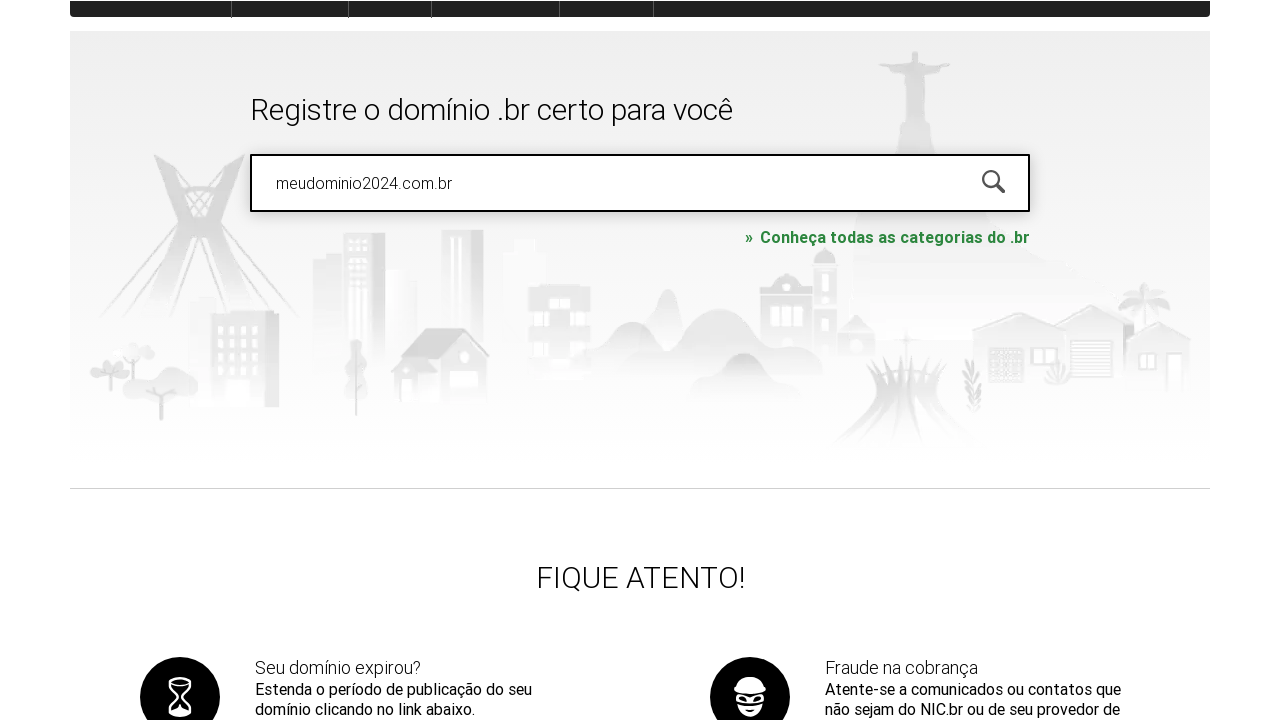

Pressed Enter to submit domain availability search on #is-avail-field
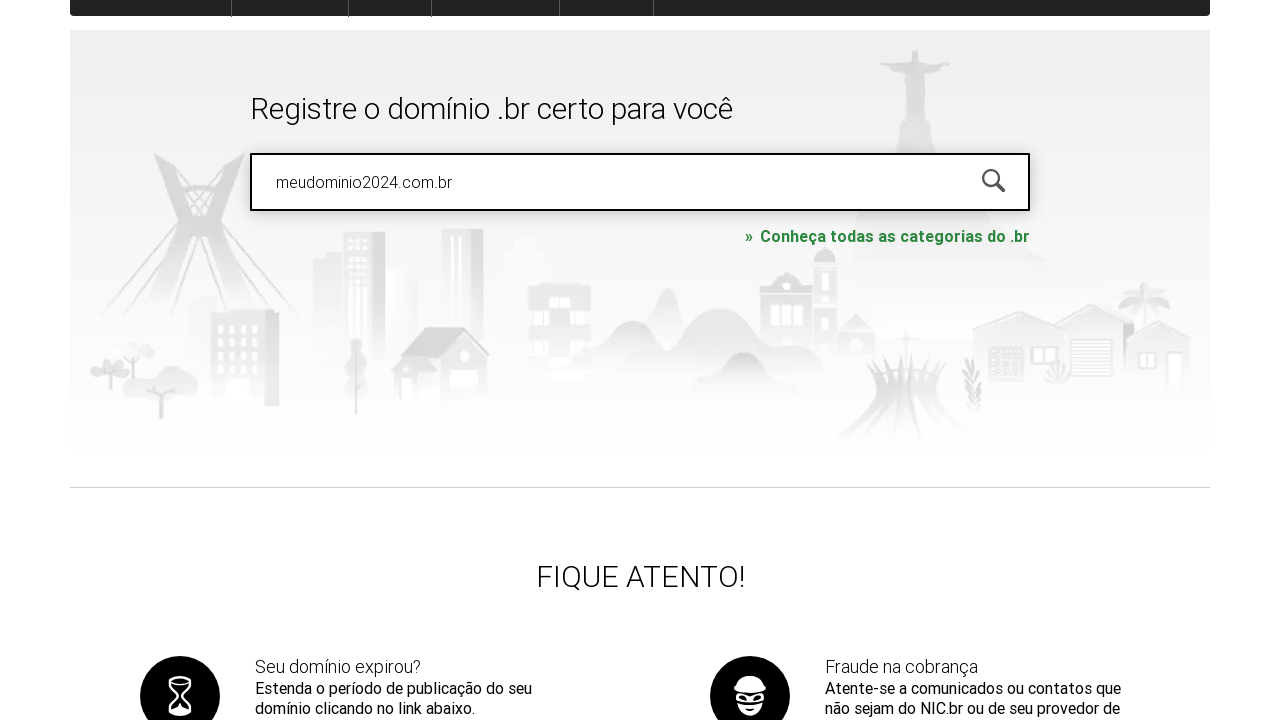

Domain search results loaded
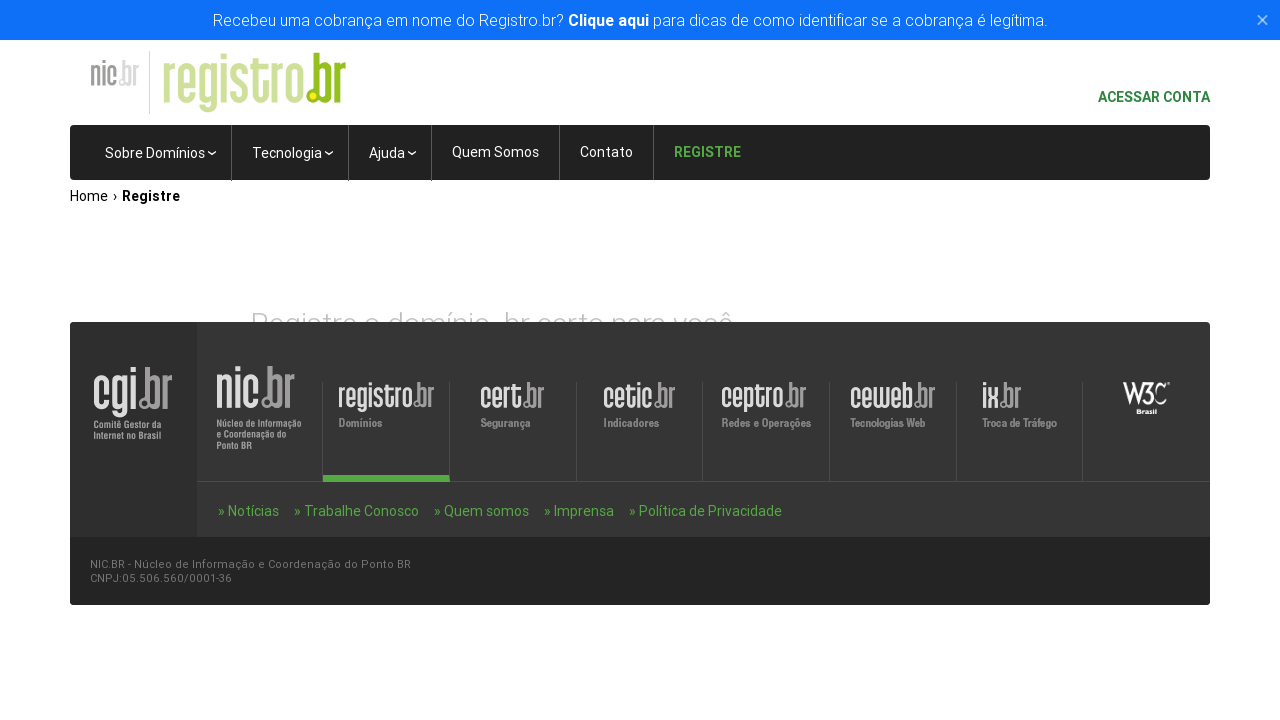

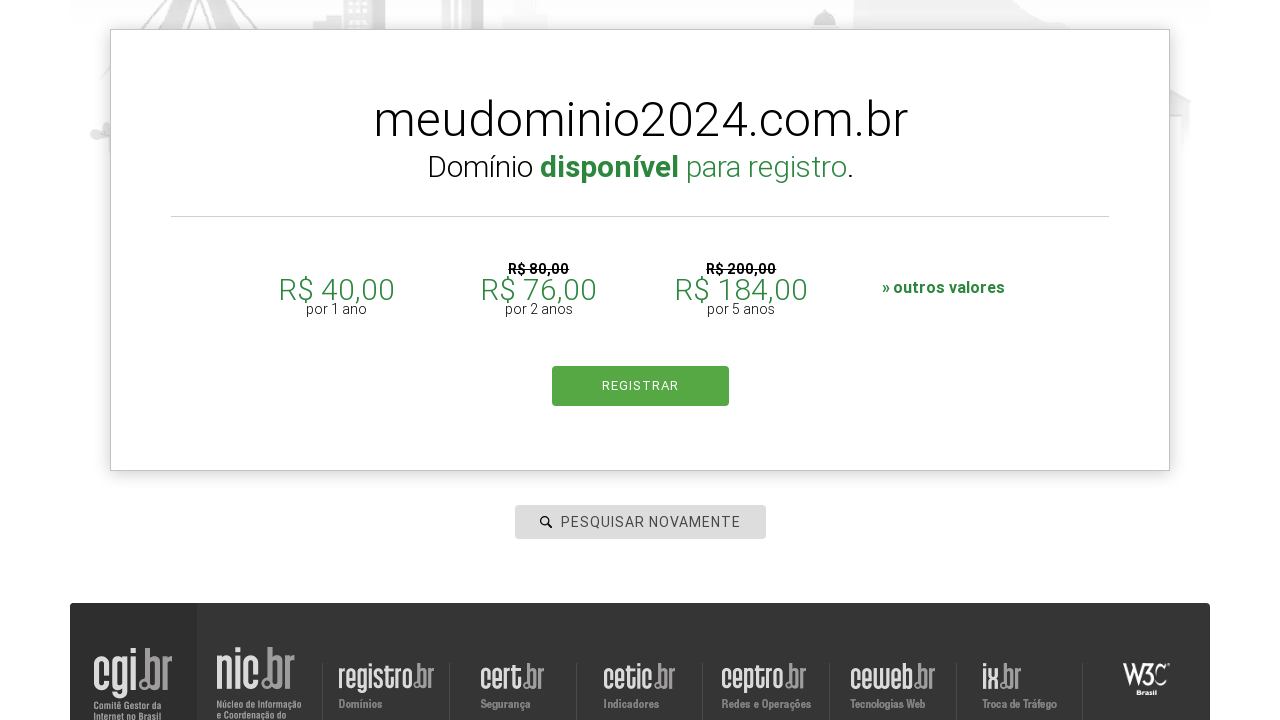